Tests Google Translate by clicking on the input textarea and typing text to be translated

Starting URL: https://translate.google.com/

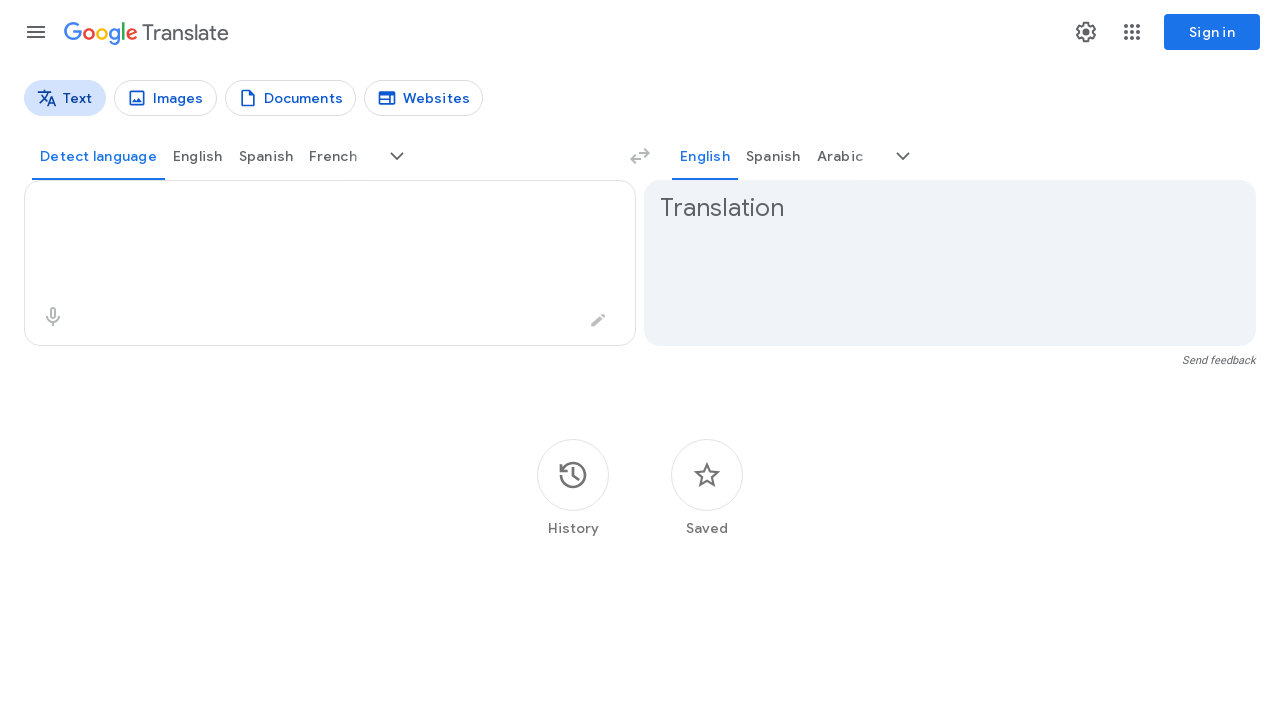

Clicked on the source text input textarea at (312, 209) on textarea[aria-label='Source text']
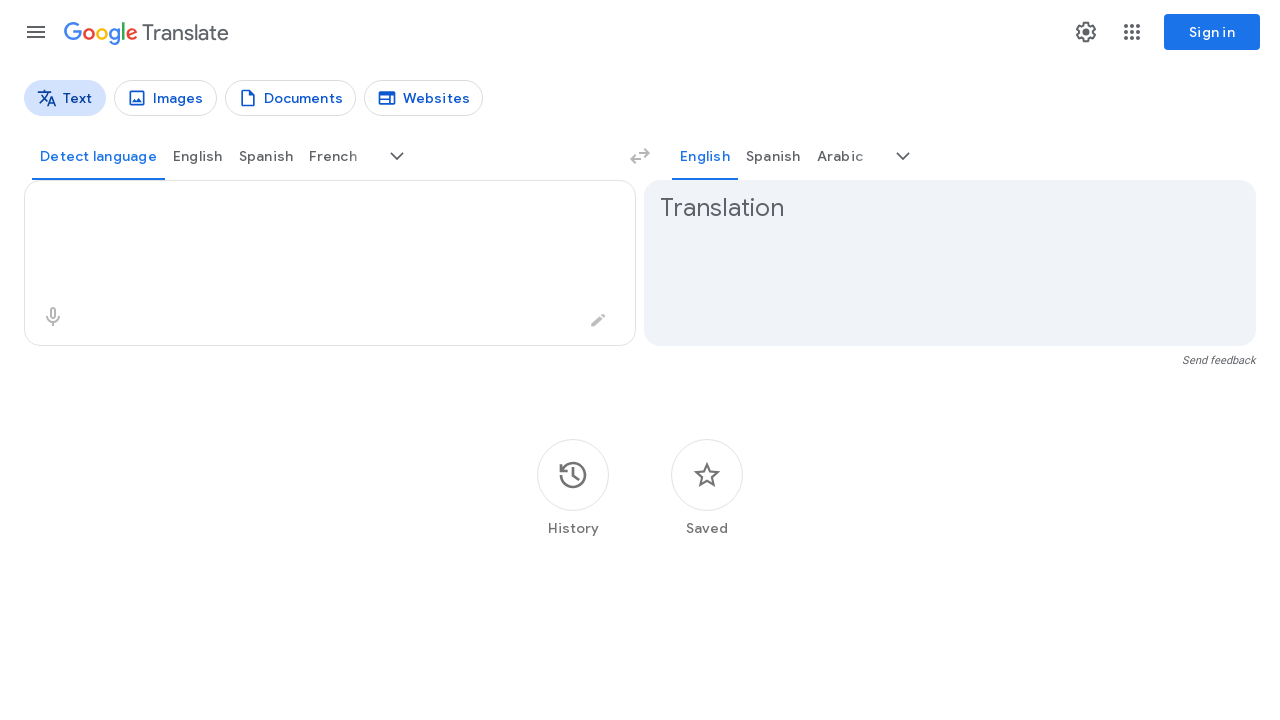

Typed 'hello world' into the source text field on textarea[aria-label='Source text']
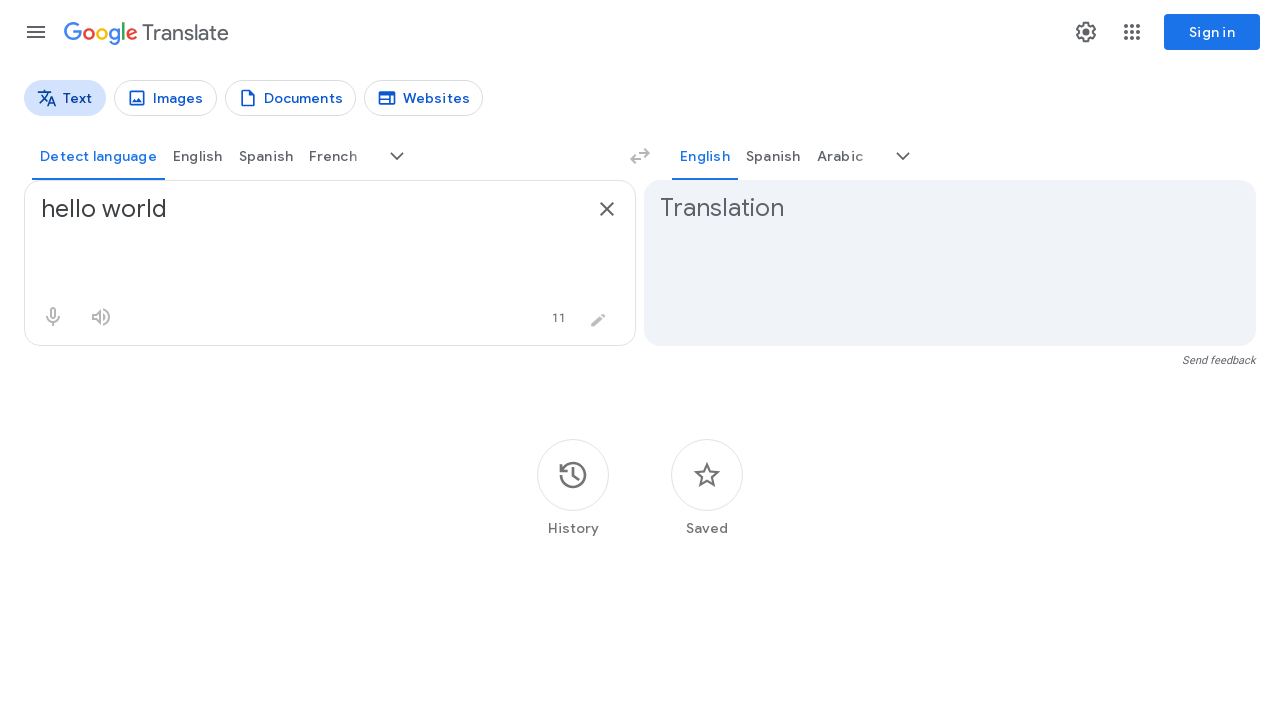

Waited 1000ms for translation to appear
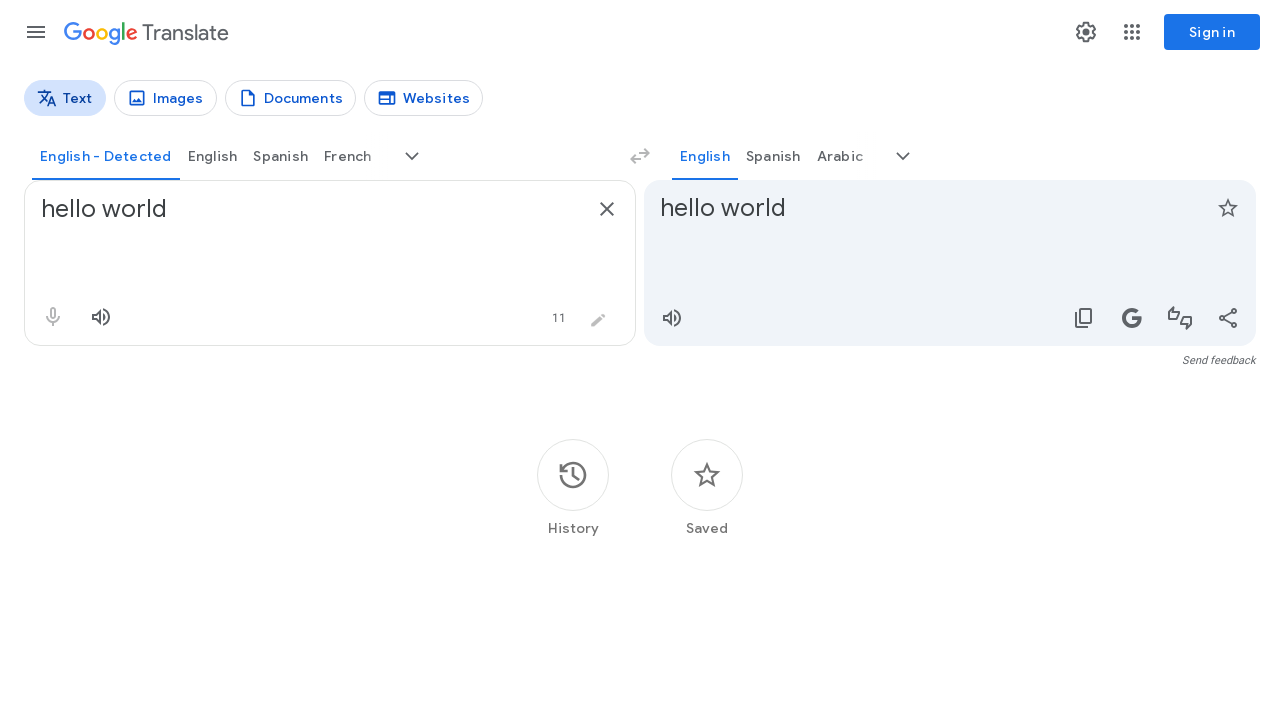

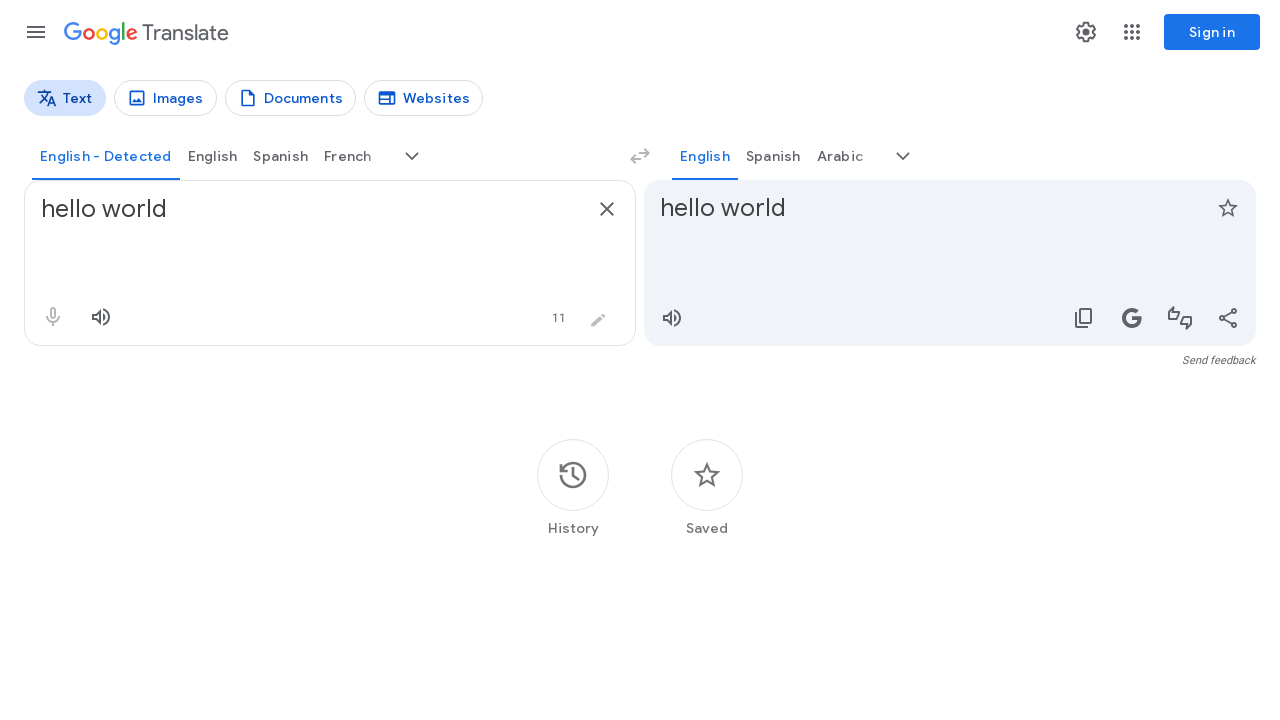